Tests navigation to the Test Cases page by clicking the Test Cases button in the header navigation menu

Starting URL: http://automationexercise.com

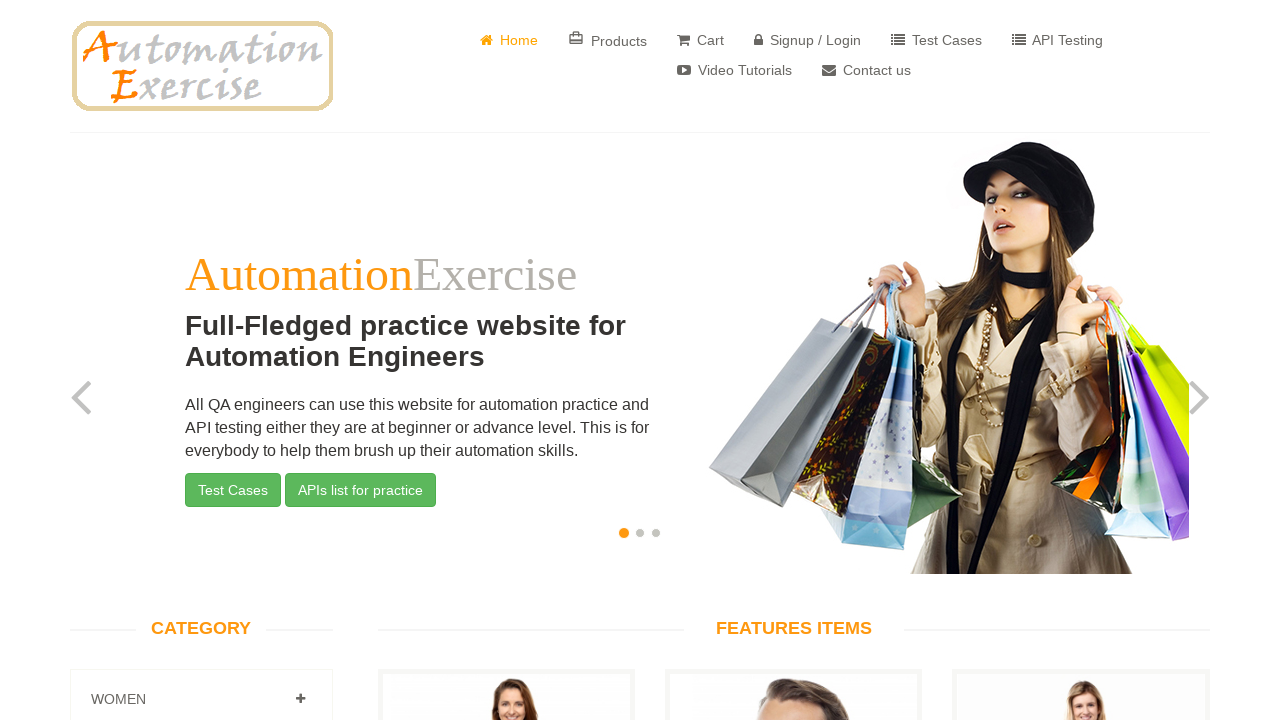

Clicked Test Cases button in header navigation menu at (936, 40) on xpath=//*[@id='header']/div/div/div/div[2]/div/ul/li[5]/a
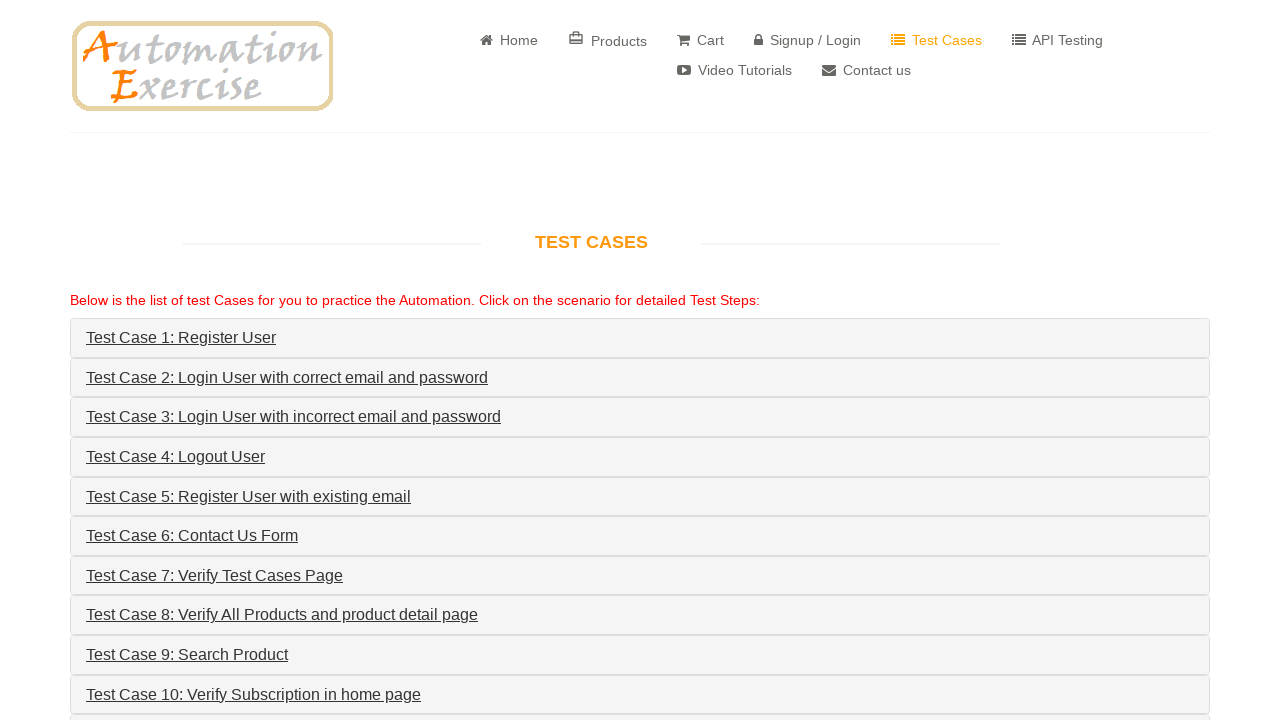

Test Cases page loaded successfully
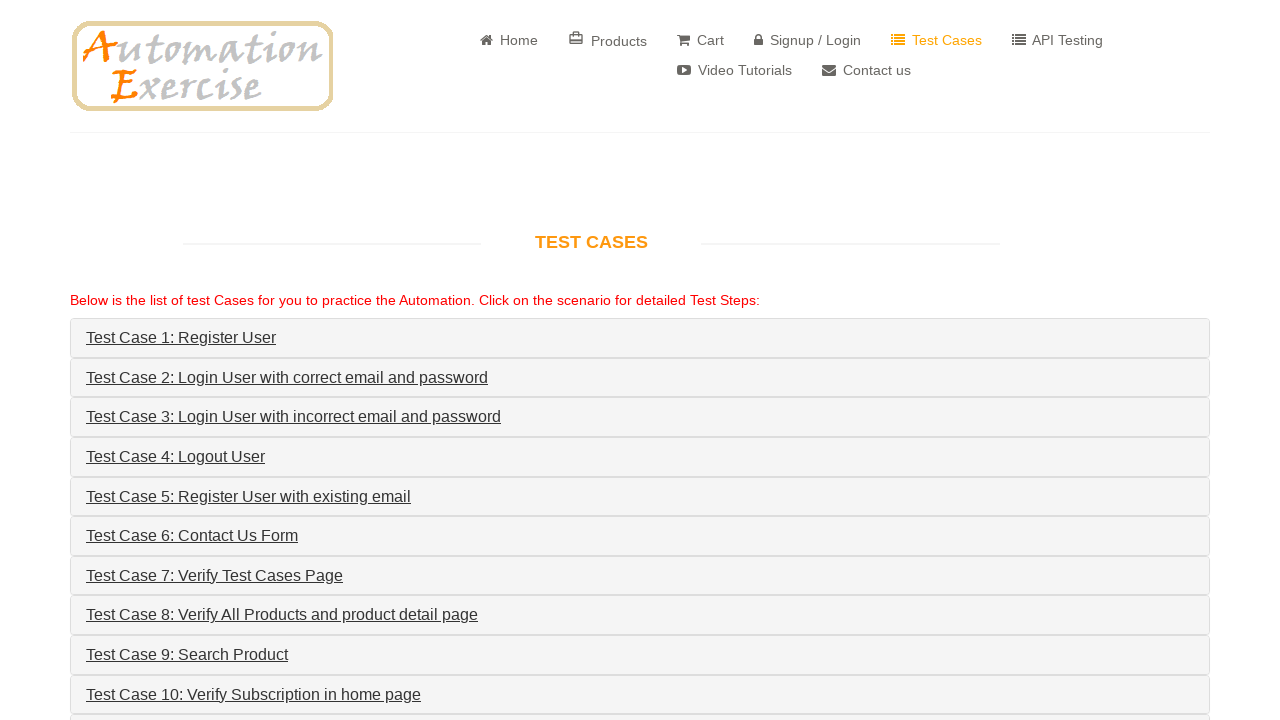

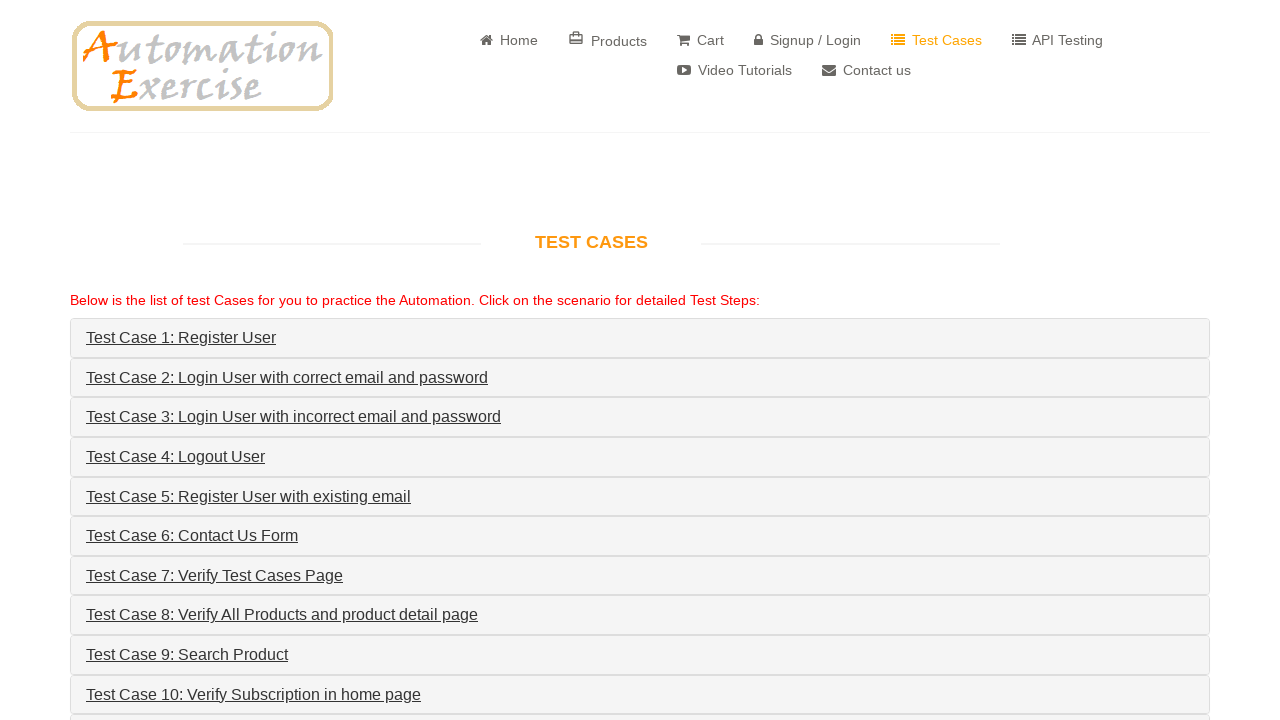